Tests window scrolling functionality by scrolling down, up, and to a specific element on a form page

Starting URL: https://demoqa.com/text-box

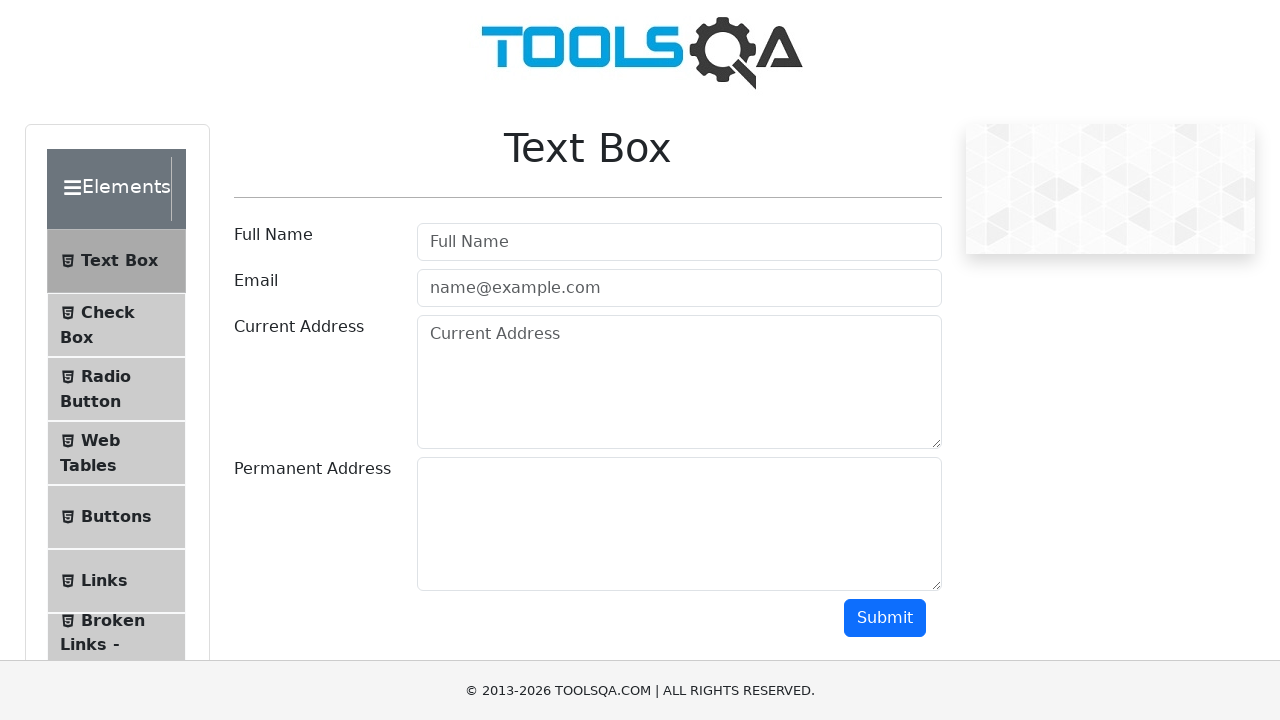

Scrolled down by 600 pixels
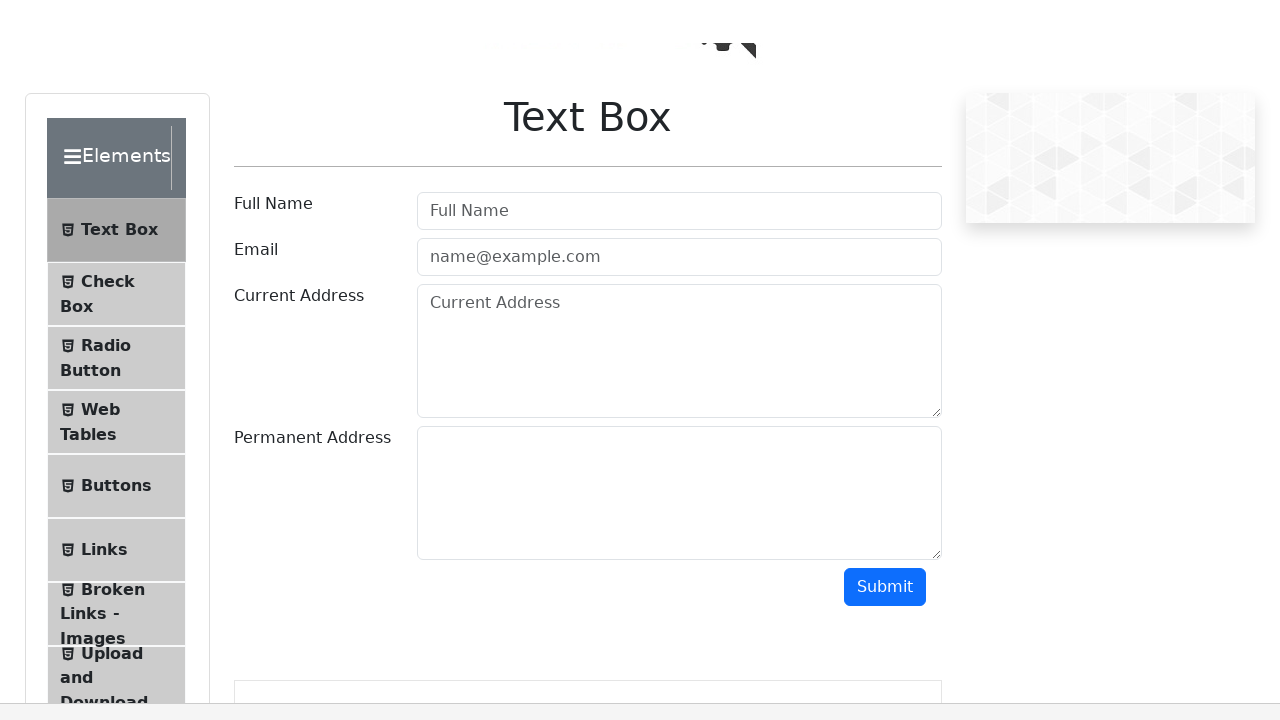

Waited 500ms for scroll animation to complete
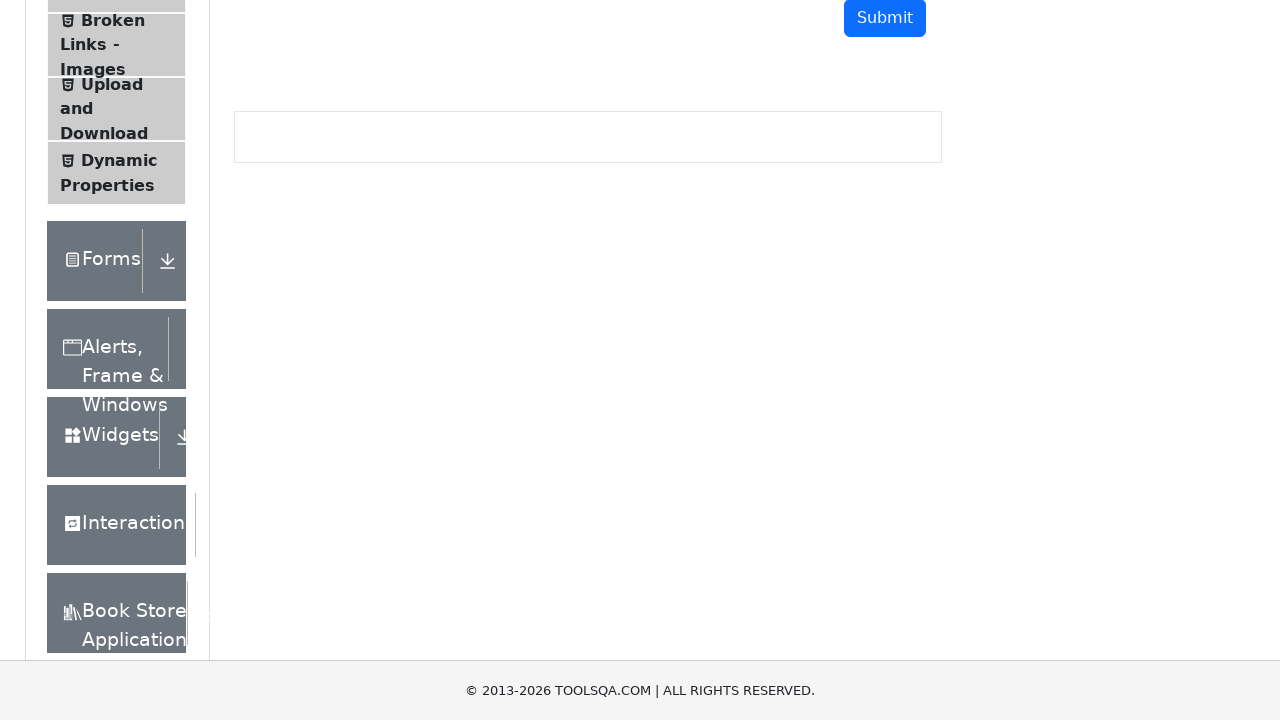

Scrolled back to top of page
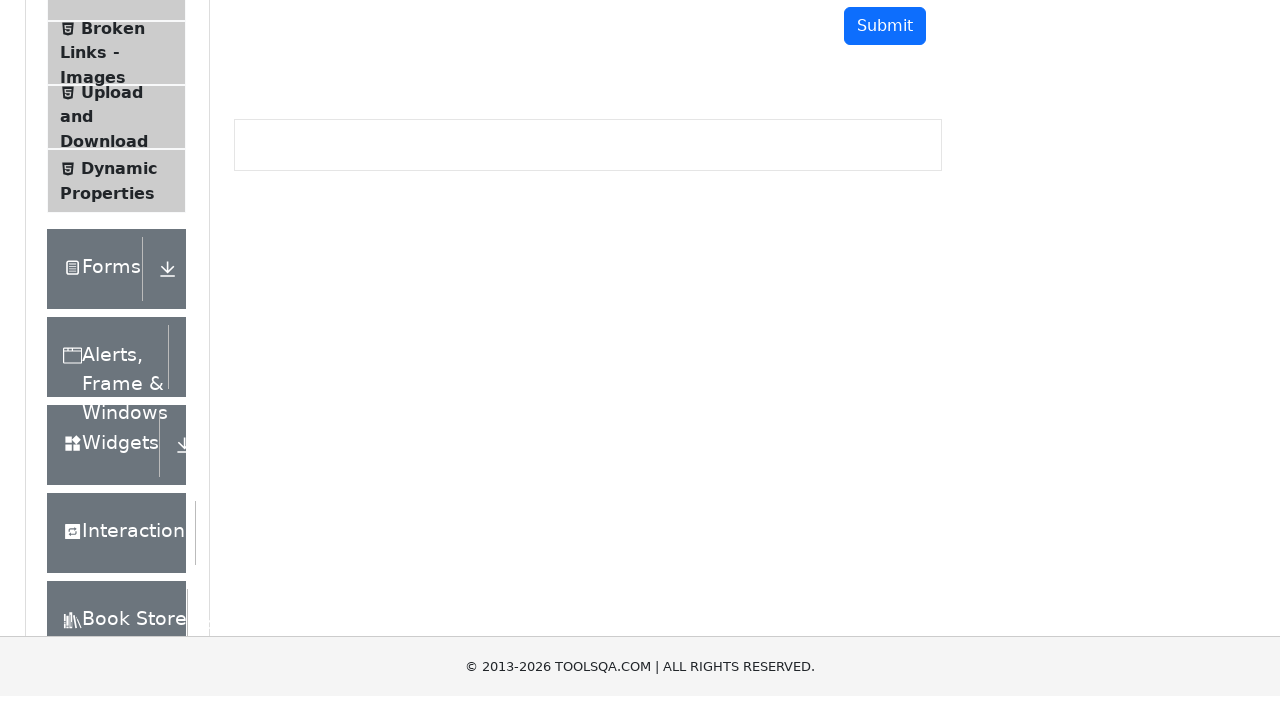

Waited 500ms for scroll animation to complete
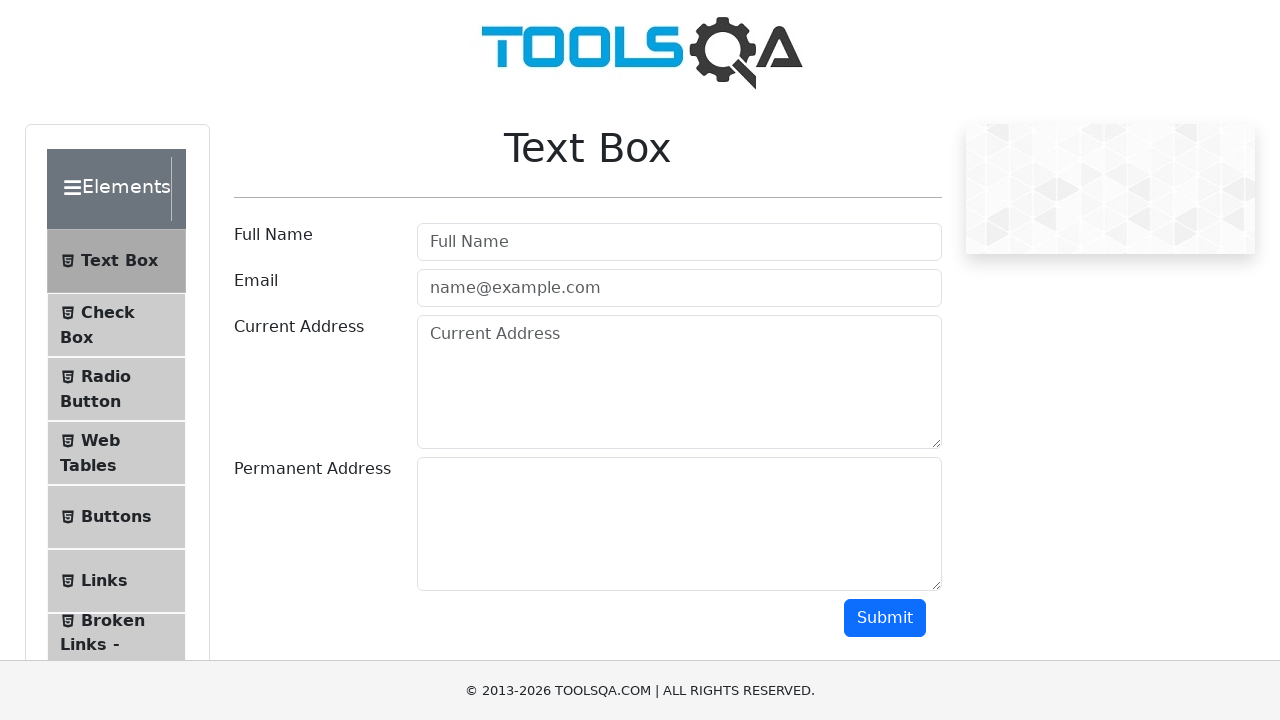

Located Full Name input element
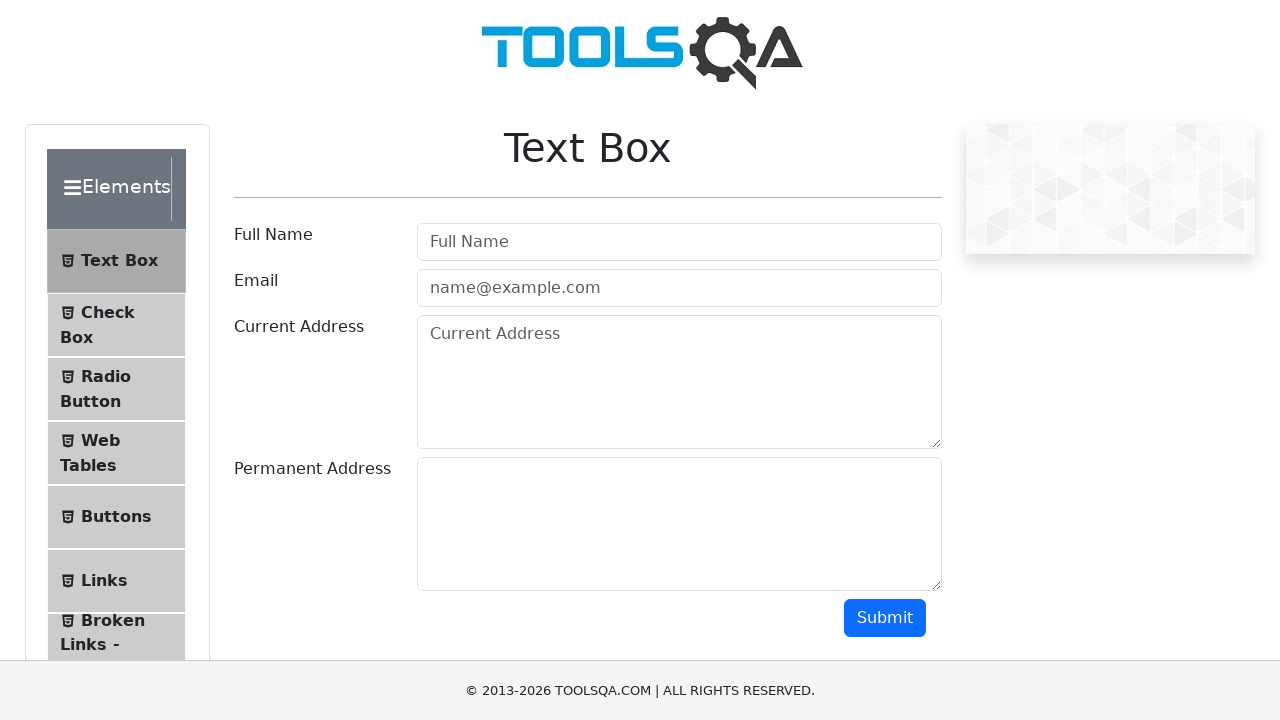

Scrolled to Full Name input element
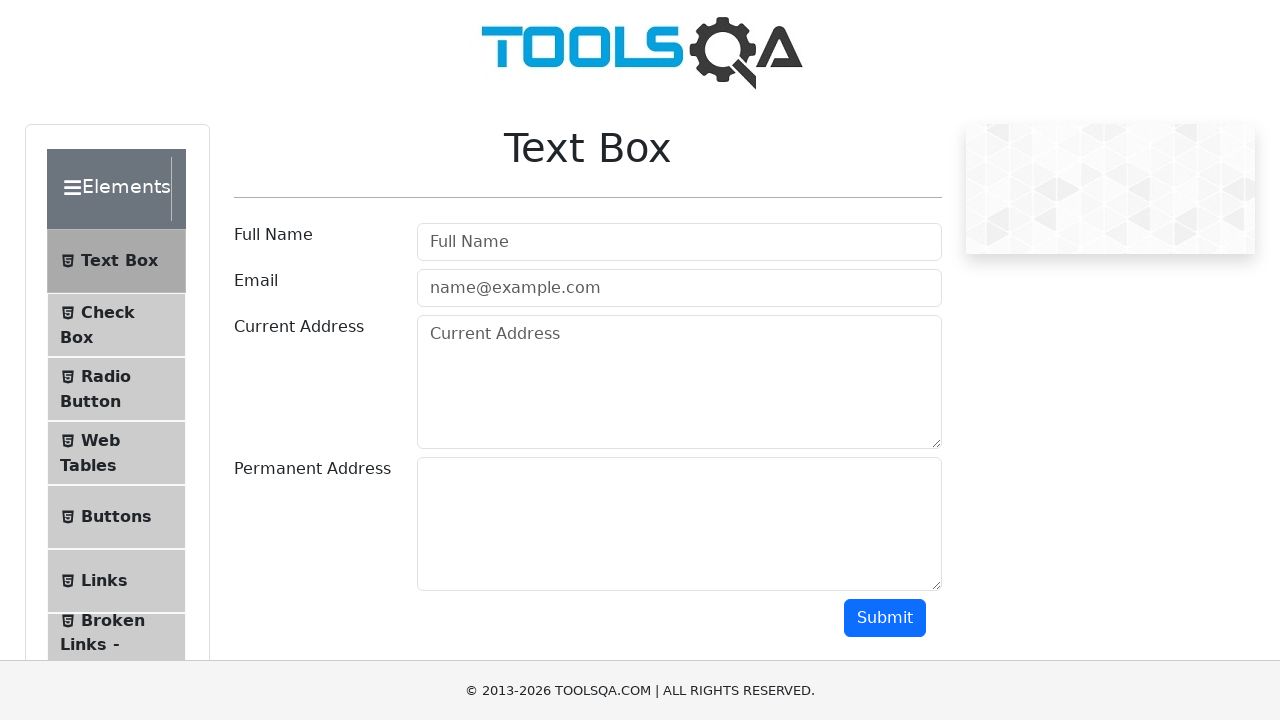

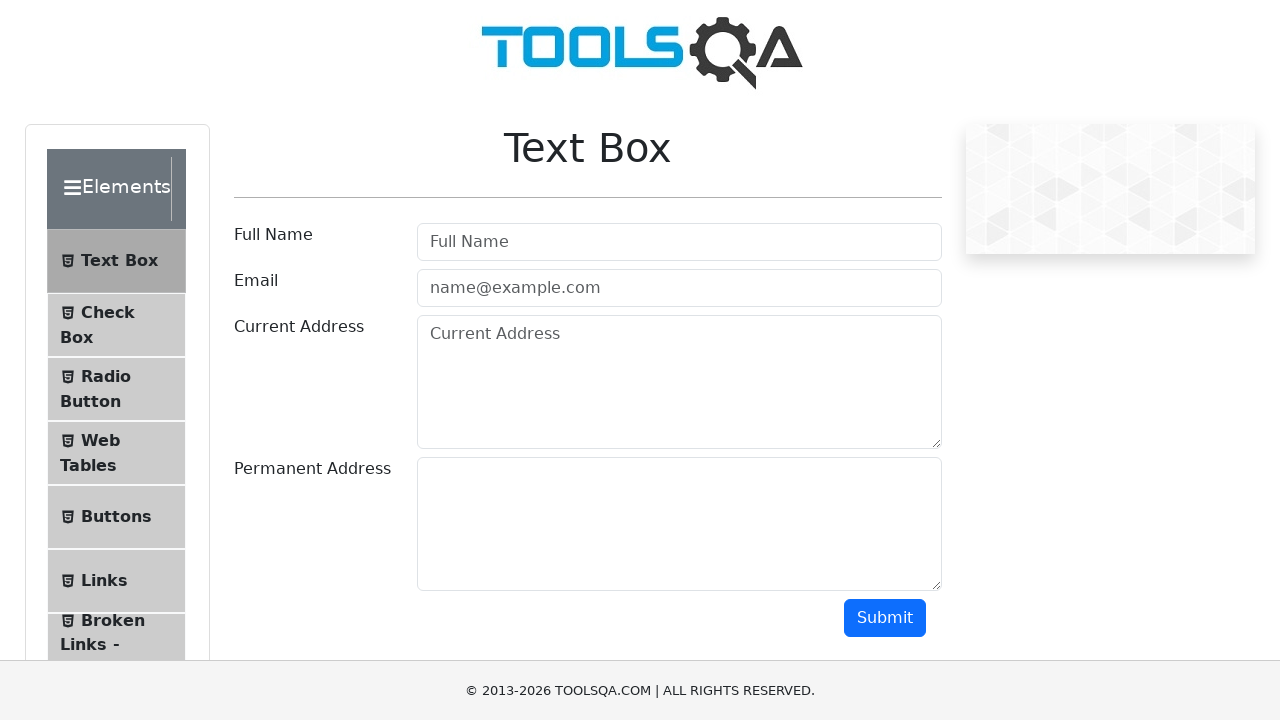